Tests checkbox functionality by verifying initial unchecked state, clicking to check it, and confirming the checked state

Starting URL: https://rahulshettyacademy.com/AutomationPractice/

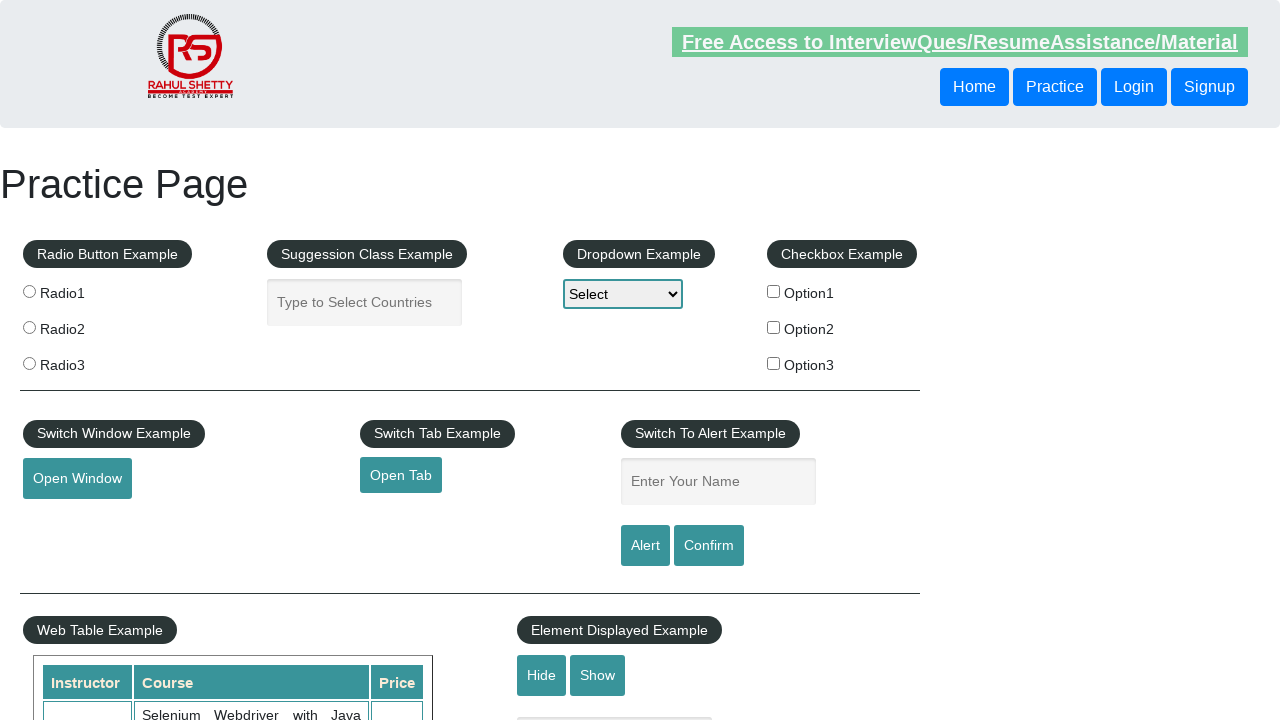

Navigated to AutomationPractice page
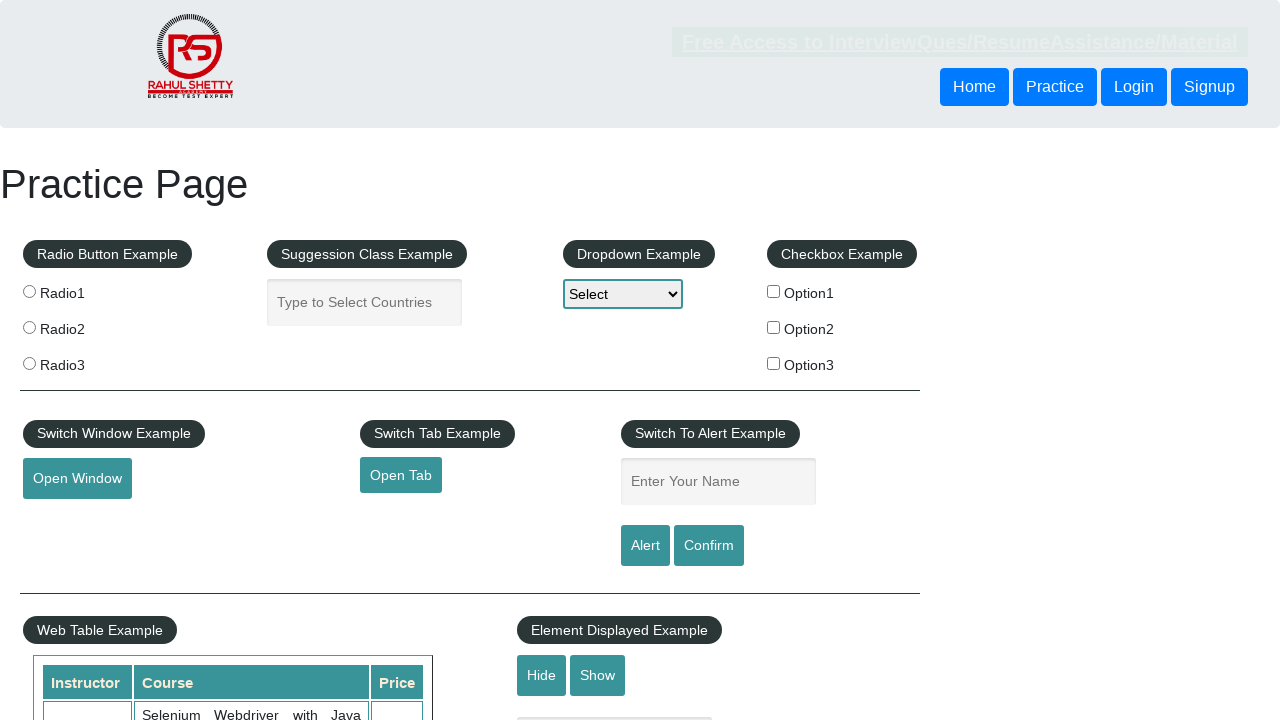

Verified that checkbox is initially unchecked
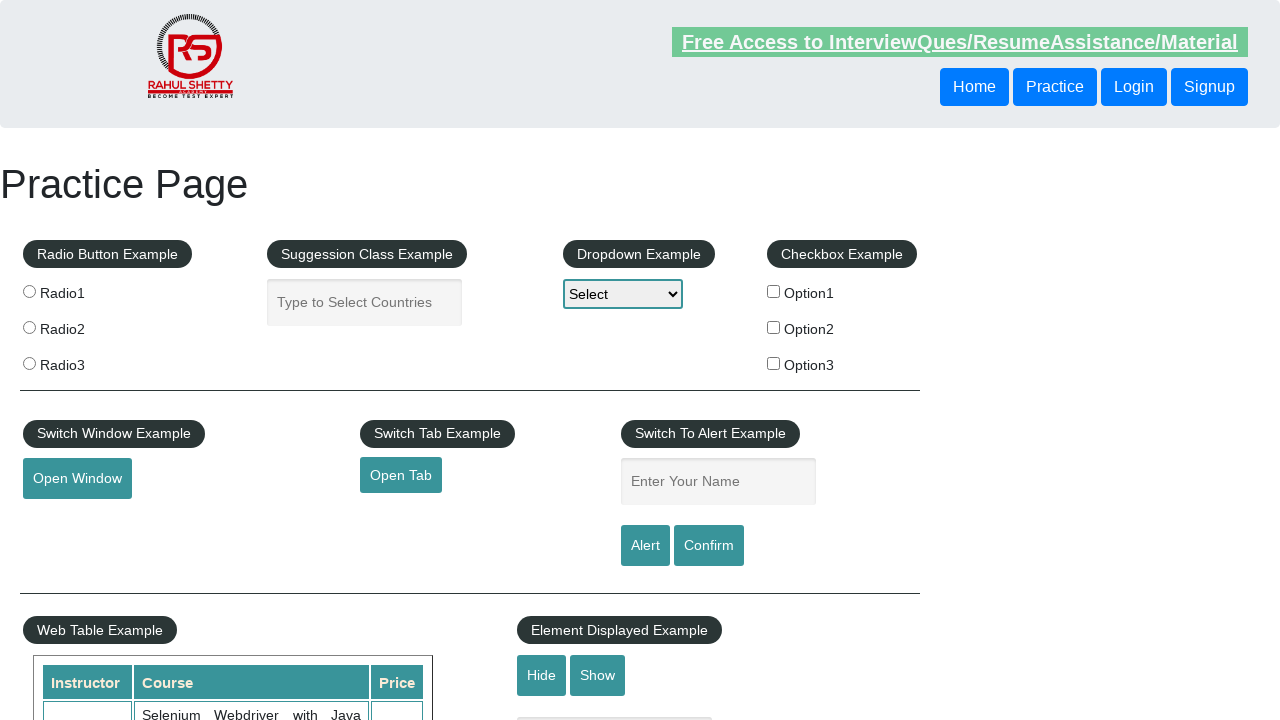

Clicked on checkbox to check it at (774, 291) on input[id='checkBoxOption1']
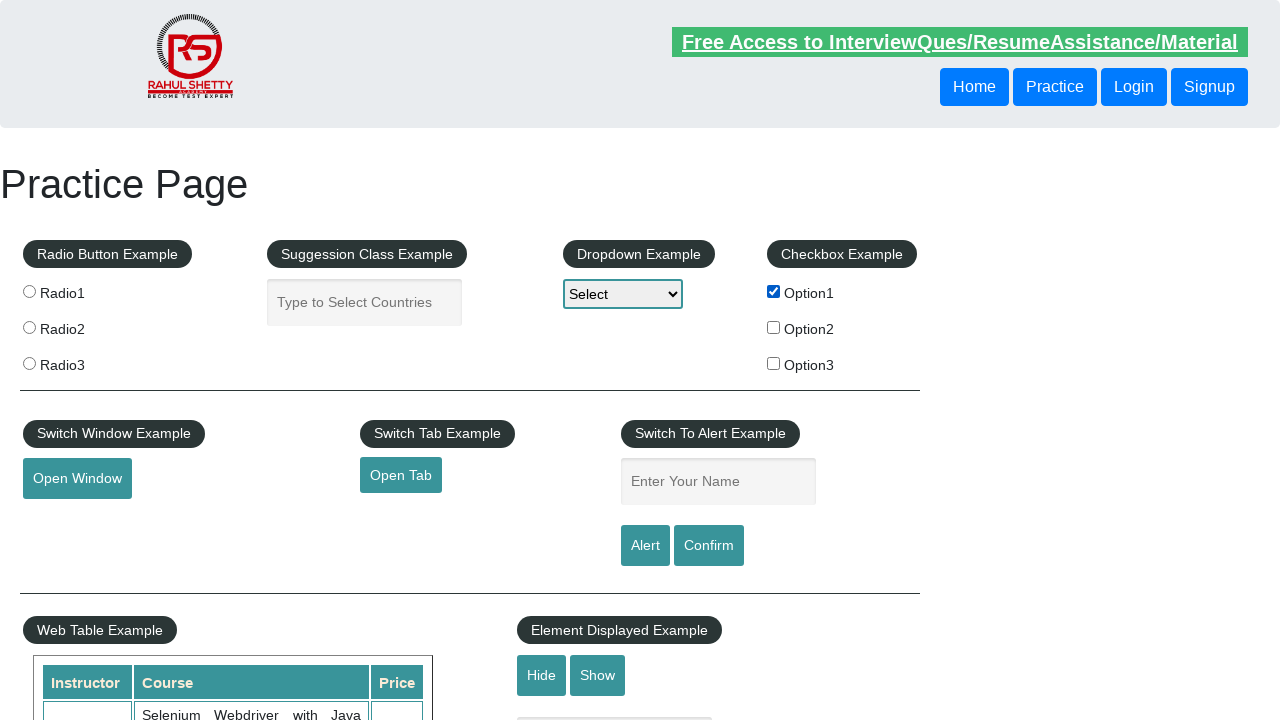

Verified that checkbox is now checked
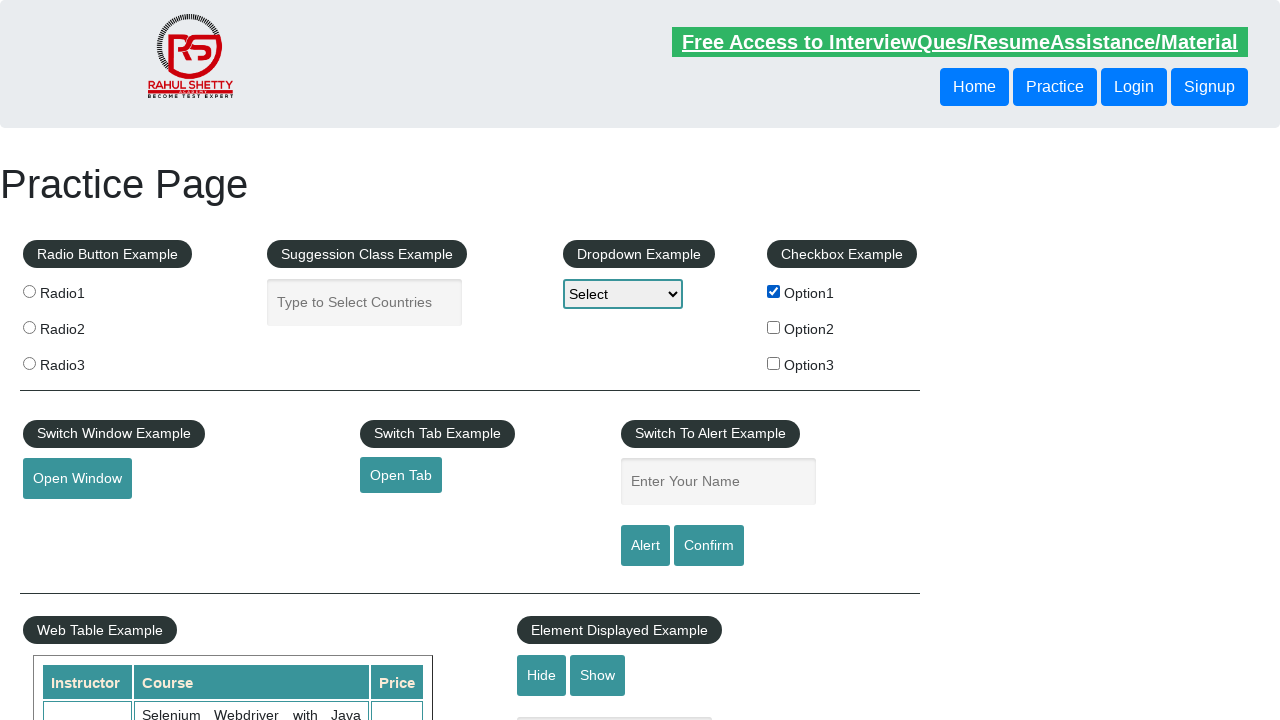

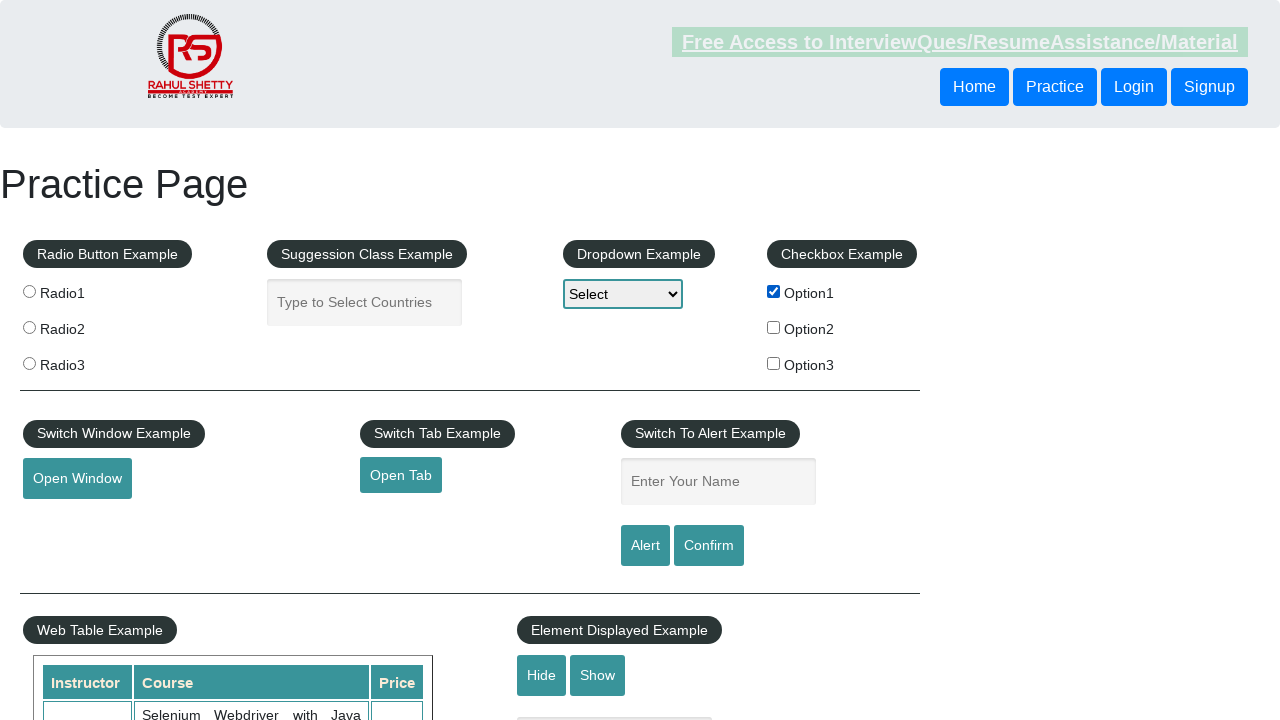